Navigates to the OrangeHRM demo site and verifies that the page title is "OrangeHRM"

Starting URL: https://opensource-demo.orangehrmlive.com/web/index.php/auth/login

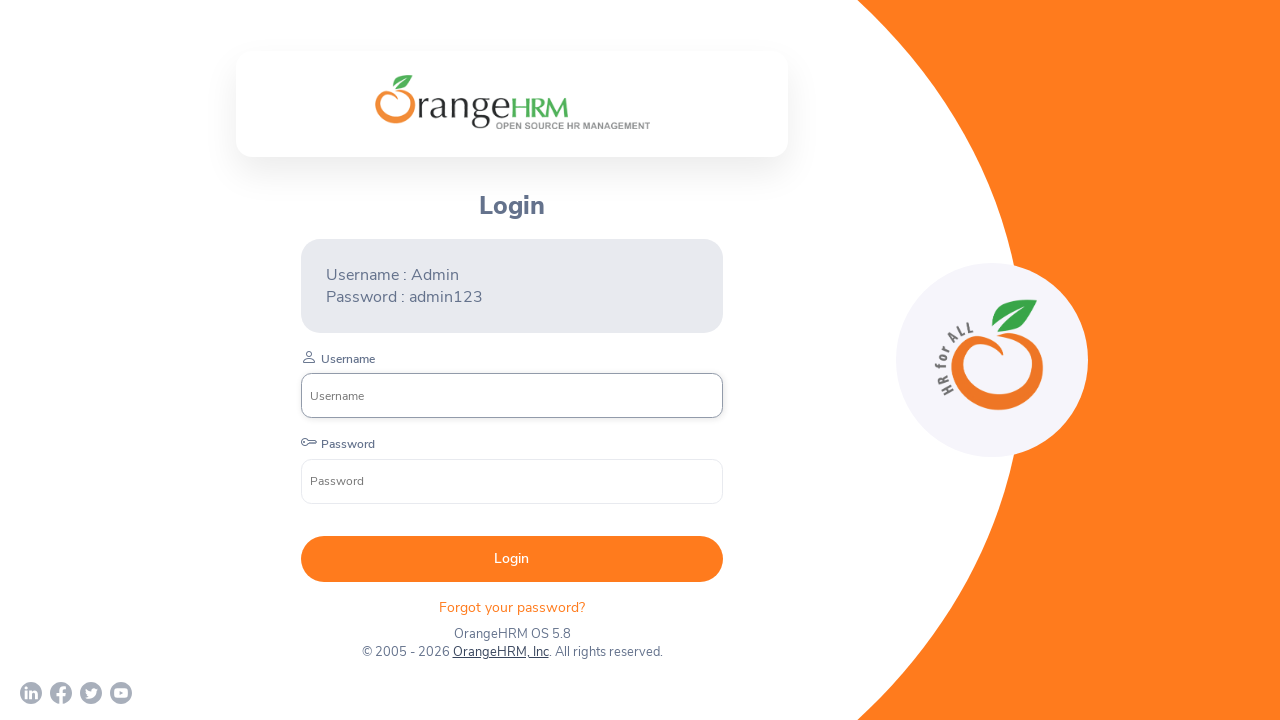

Navigated to OrangeHRM demo login page
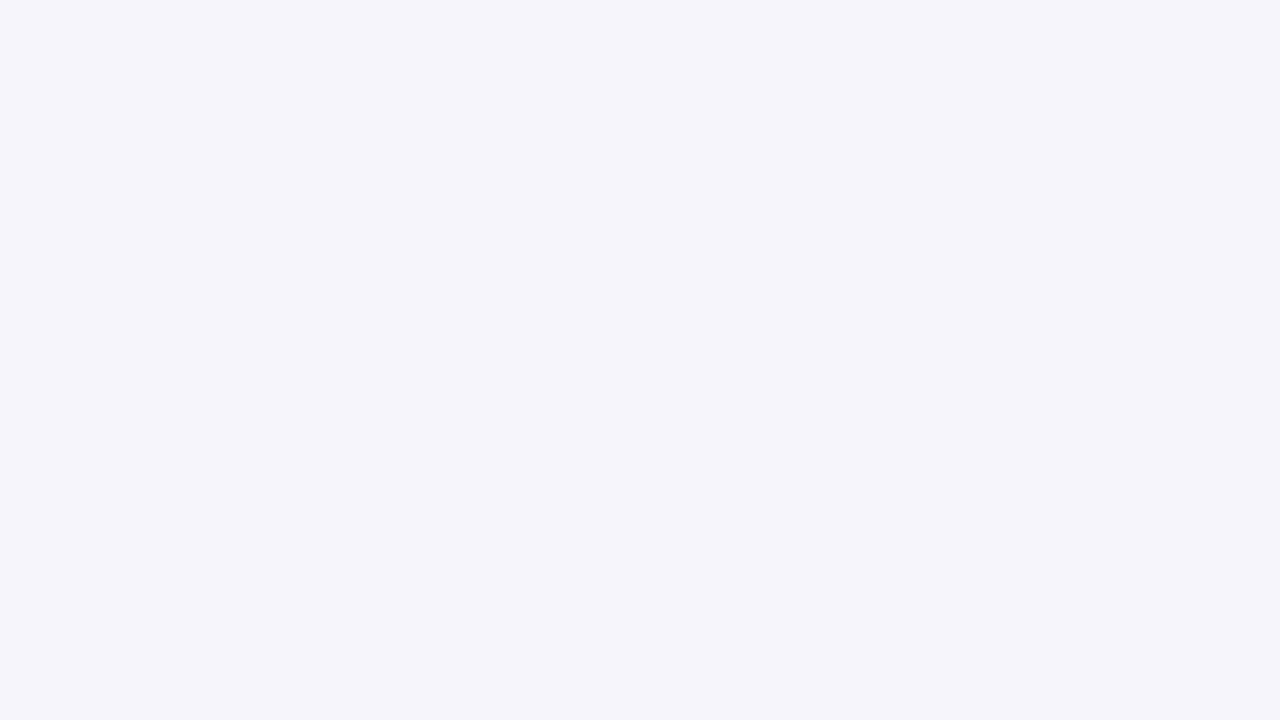

Verified page title is 'OrangeHRM'
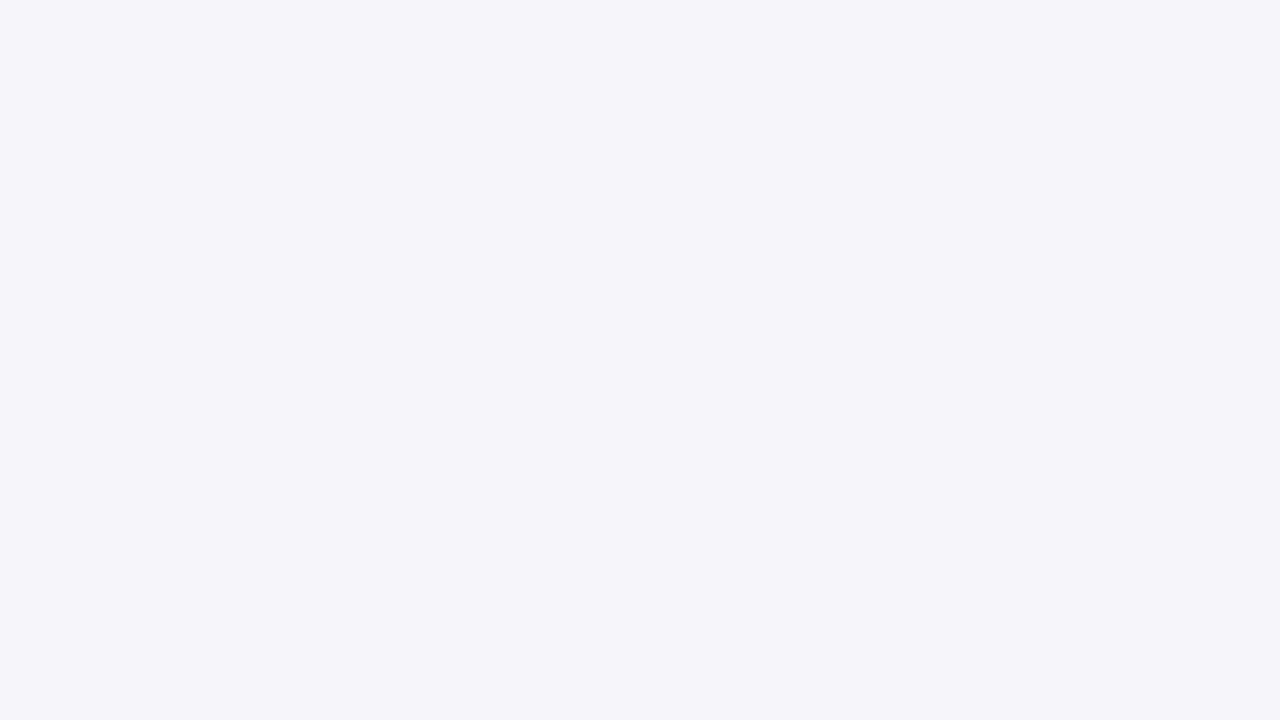

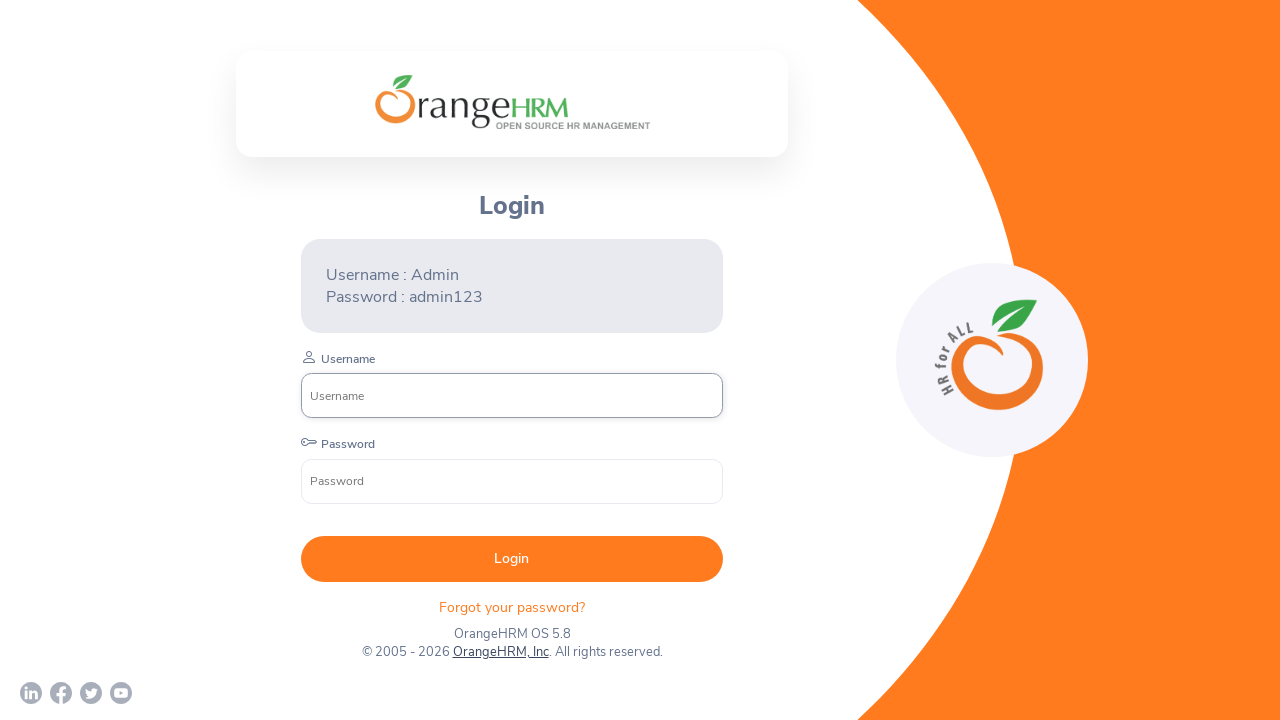